Tests the Playwright documentation website by verifying the homepage title contains "Playwright" and clicking on a navigation link to the Installation page

Starting URL: https://playwright.dev

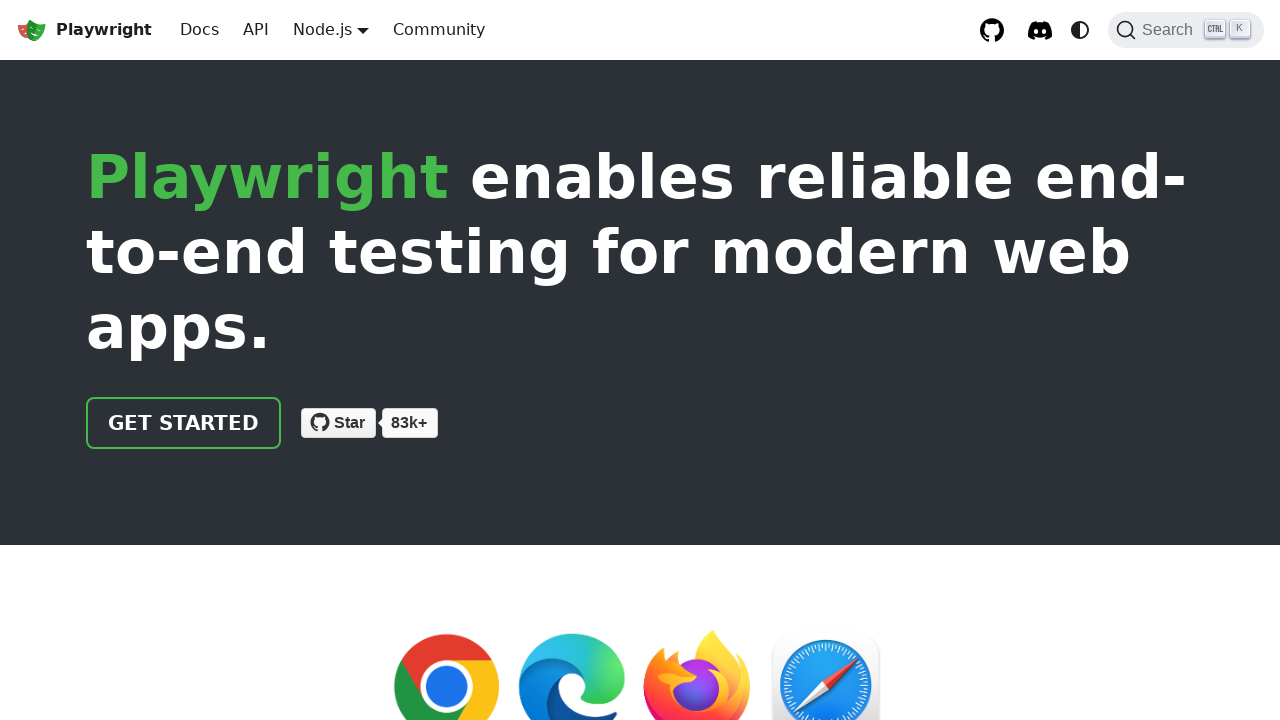

Verified homepage title contains 'Playwright'
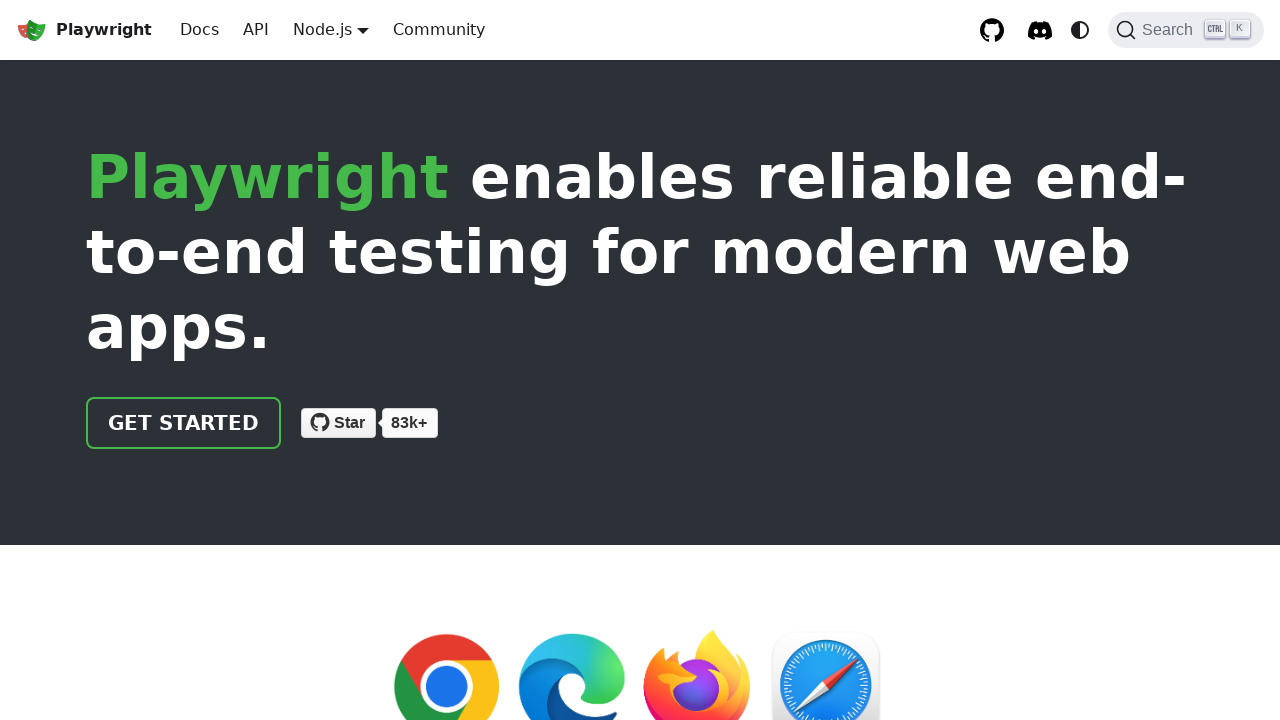

Clicked navigation link to Installation page at (184, 423) on xpath=//html/body/div/div[2]/header/div/div/a
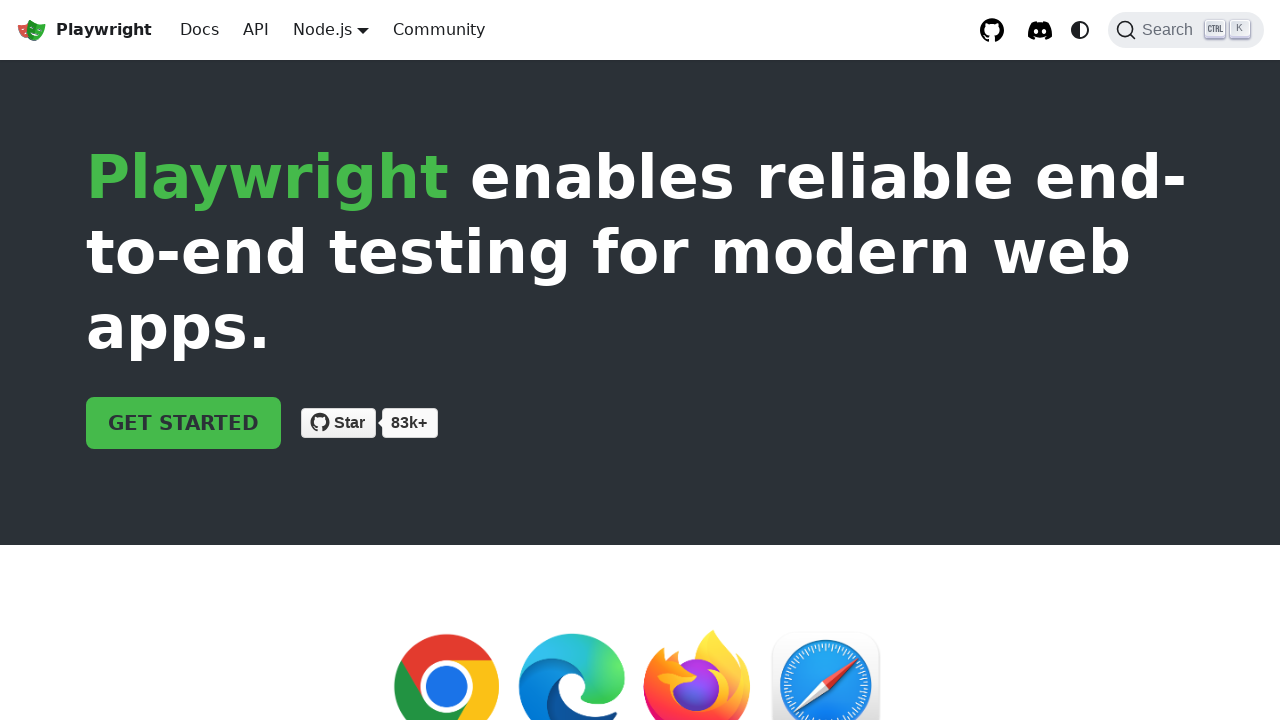

Verified page title is 'Installation | Playwright'
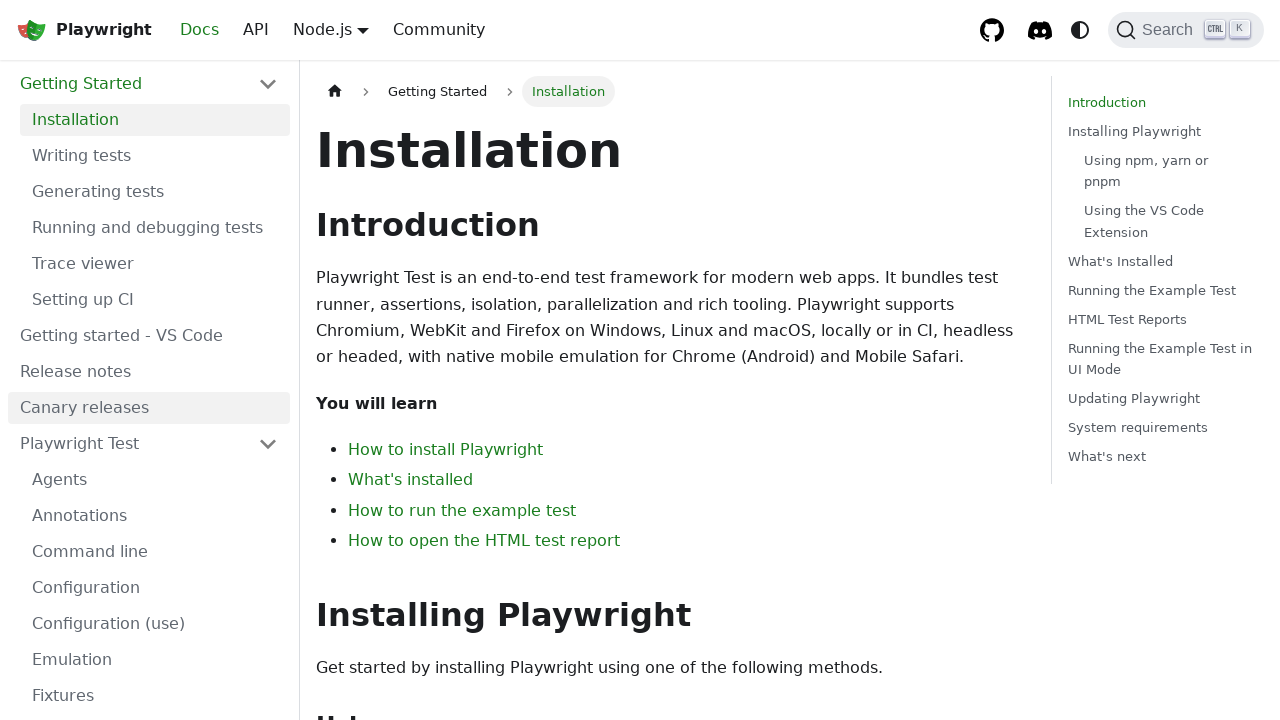

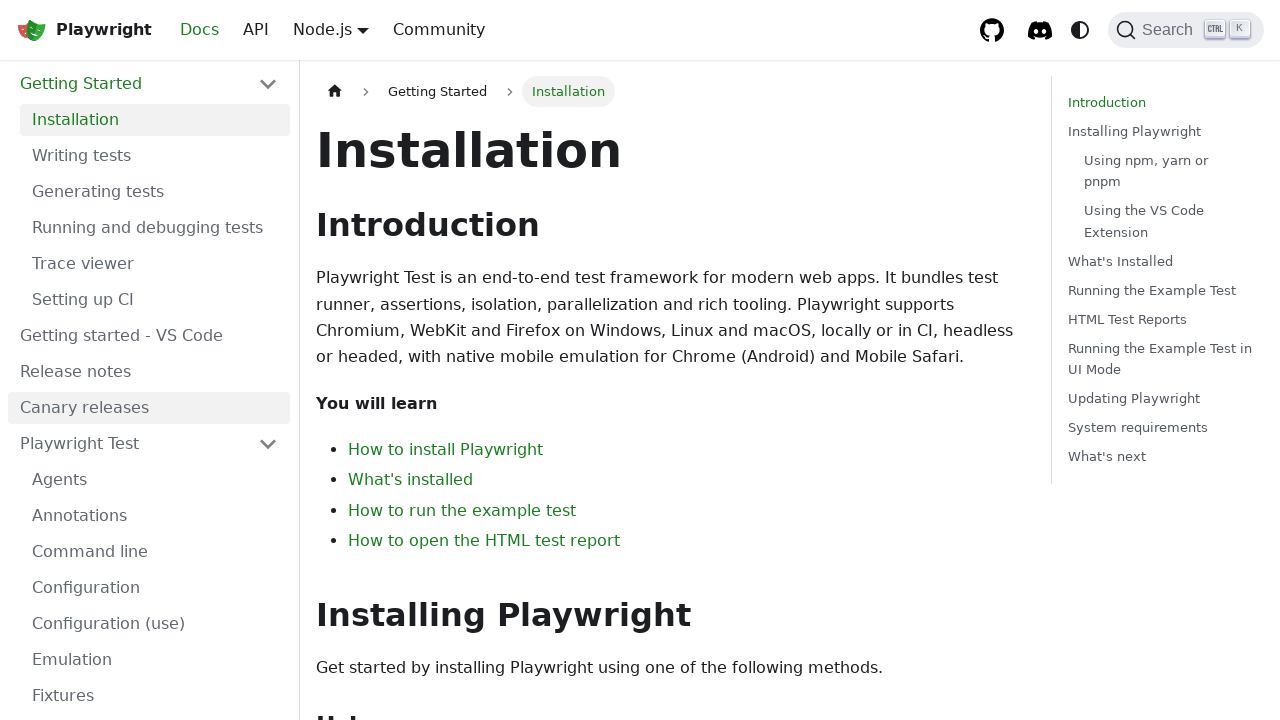